Tests a demo form by filling in all fields (first name, last name, gender, date of birth, address, email, password, company, and comment) and submitting the form.

Starting URL: https://katalon-test.s3.amazonaws.com/demo-aut/dist/html/form.html

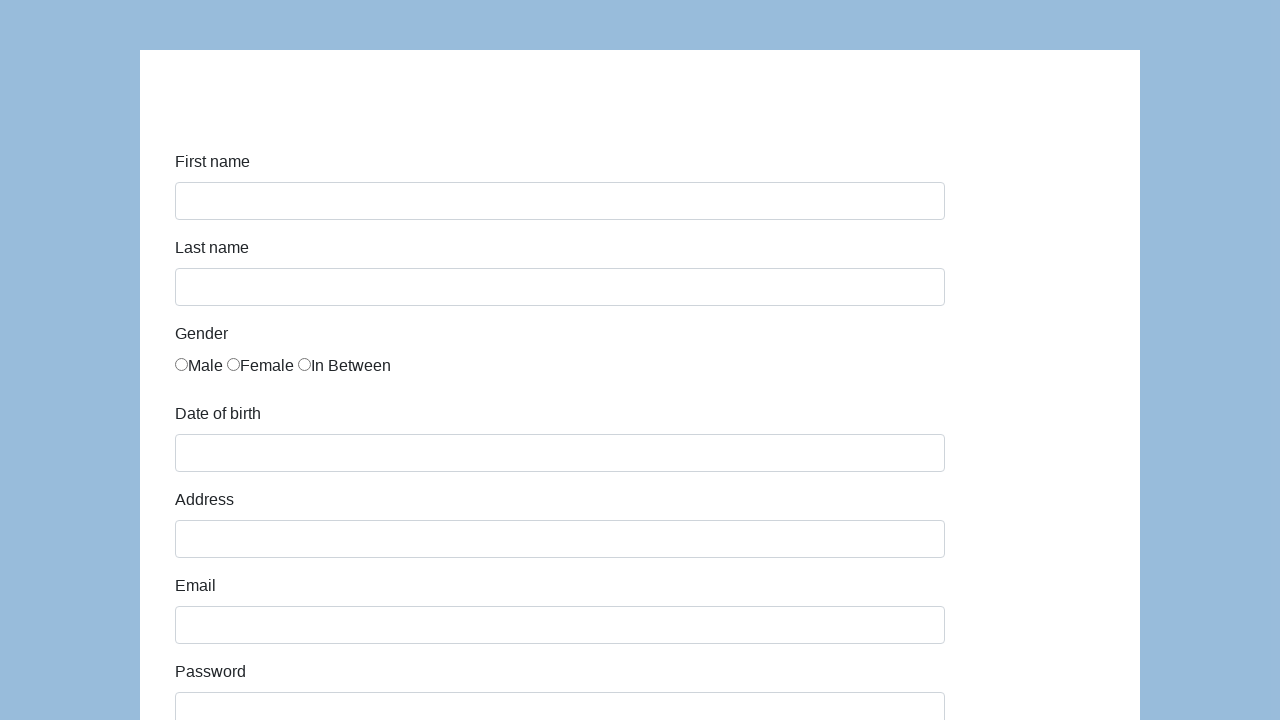

Filled first name field with 'Karol' on input[name='firstName']
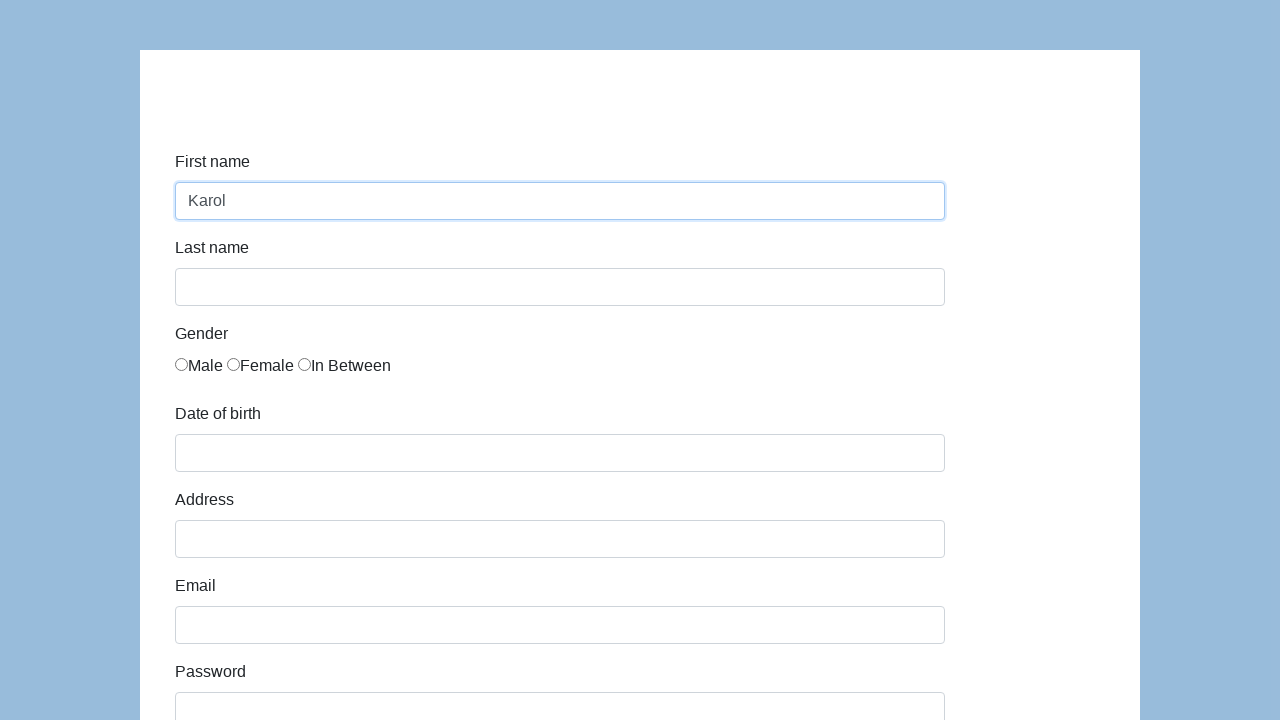

Filled last name field with 'Kowalski' on input[name='lastName']
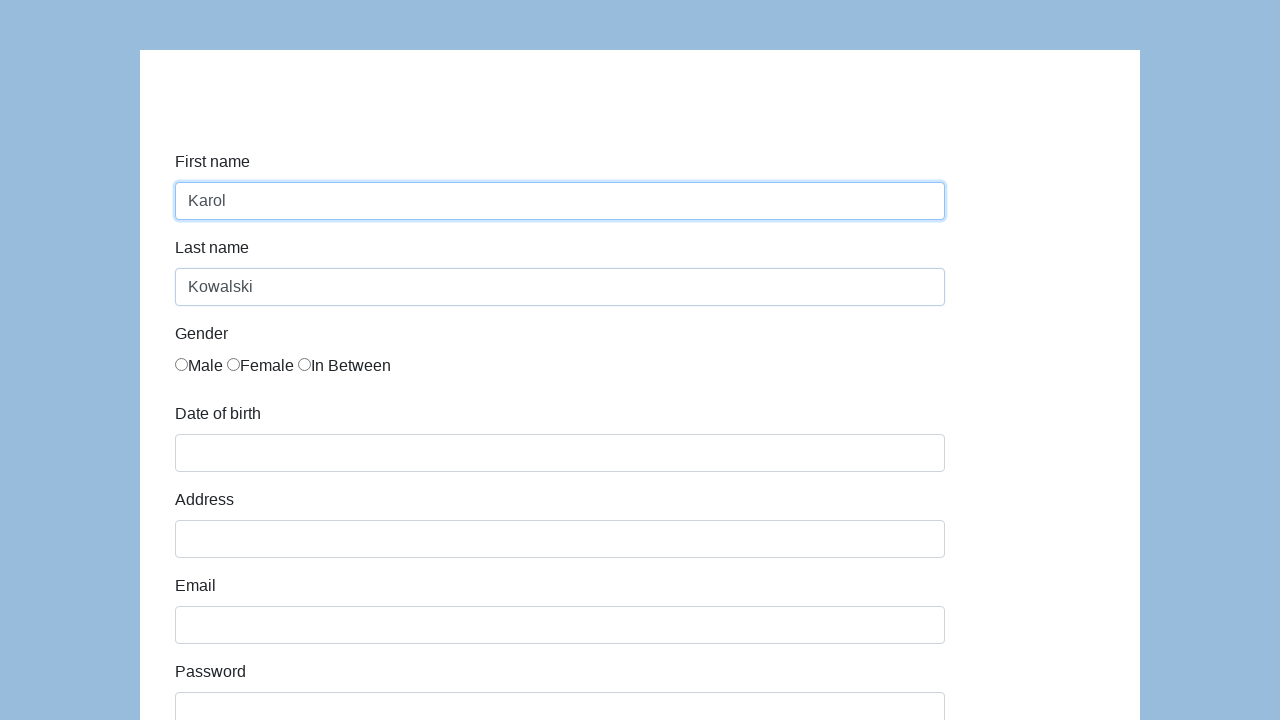

Selected Male gender option at (182, 364) on input[name='gender'] >> nth=0
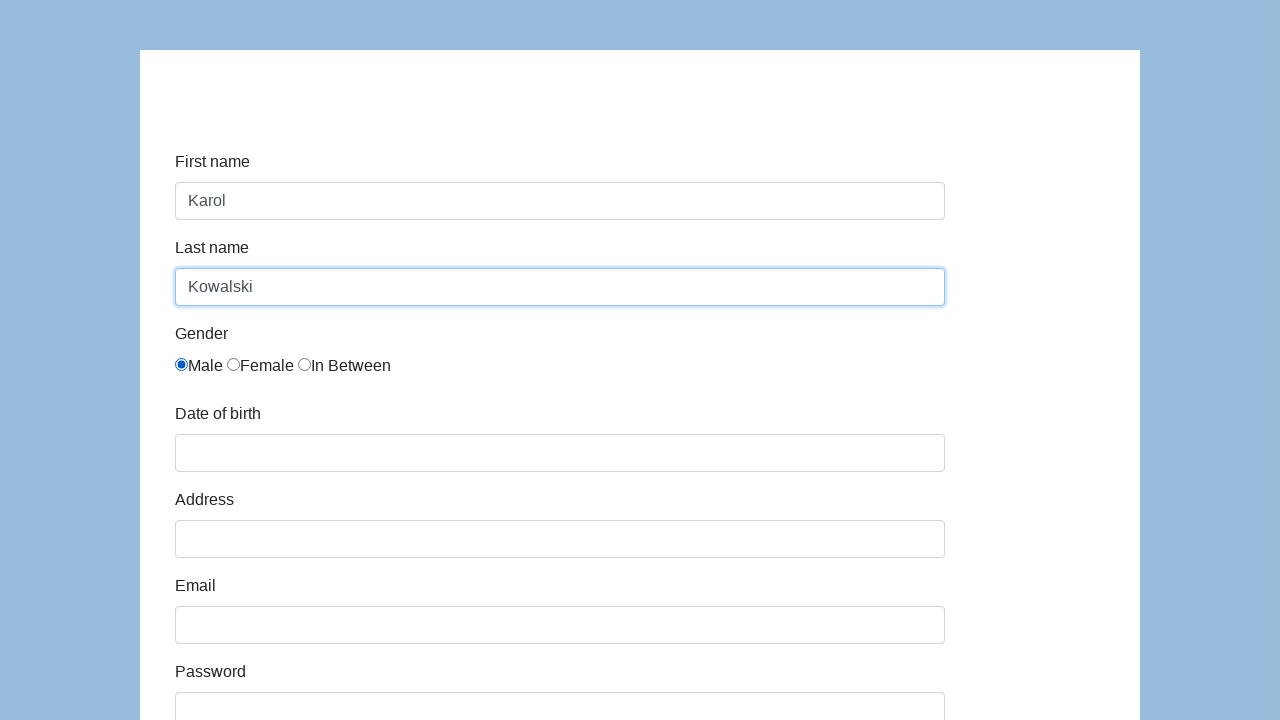

Filled date of birth field with '05/22/2010' on input[name='dob']
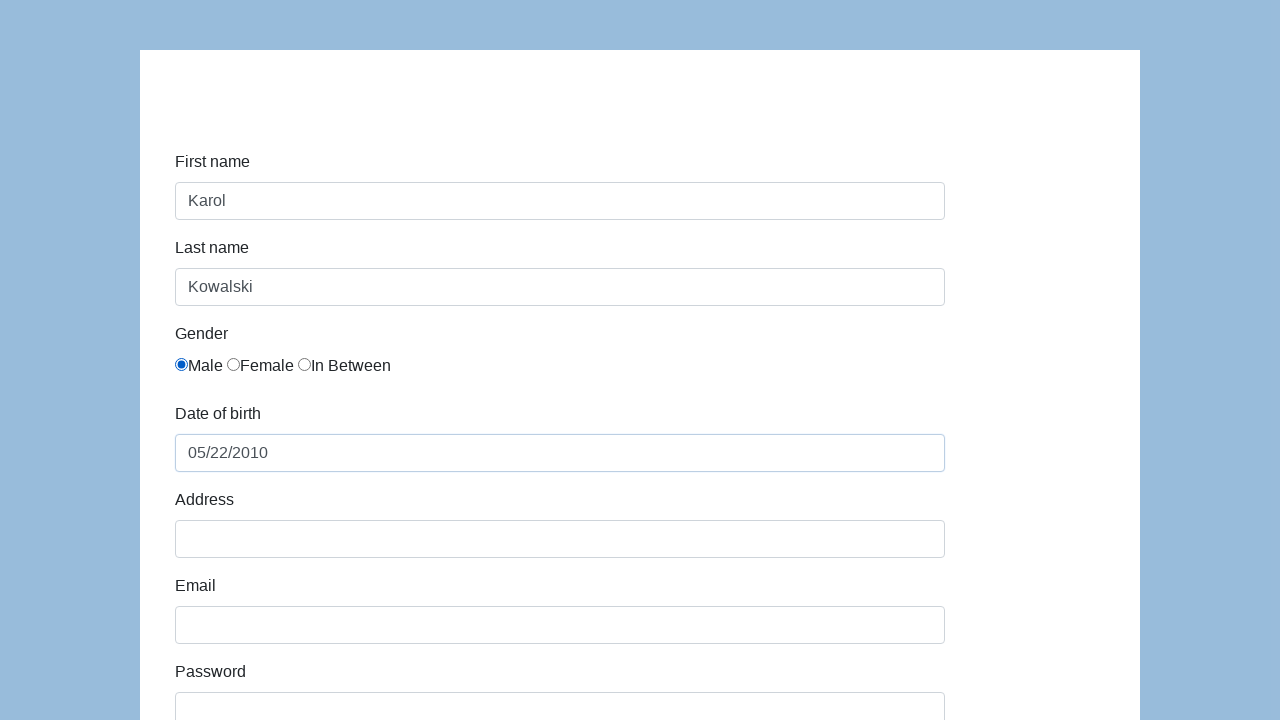

Filled address field with 'Prosta 51' on input[name='address']
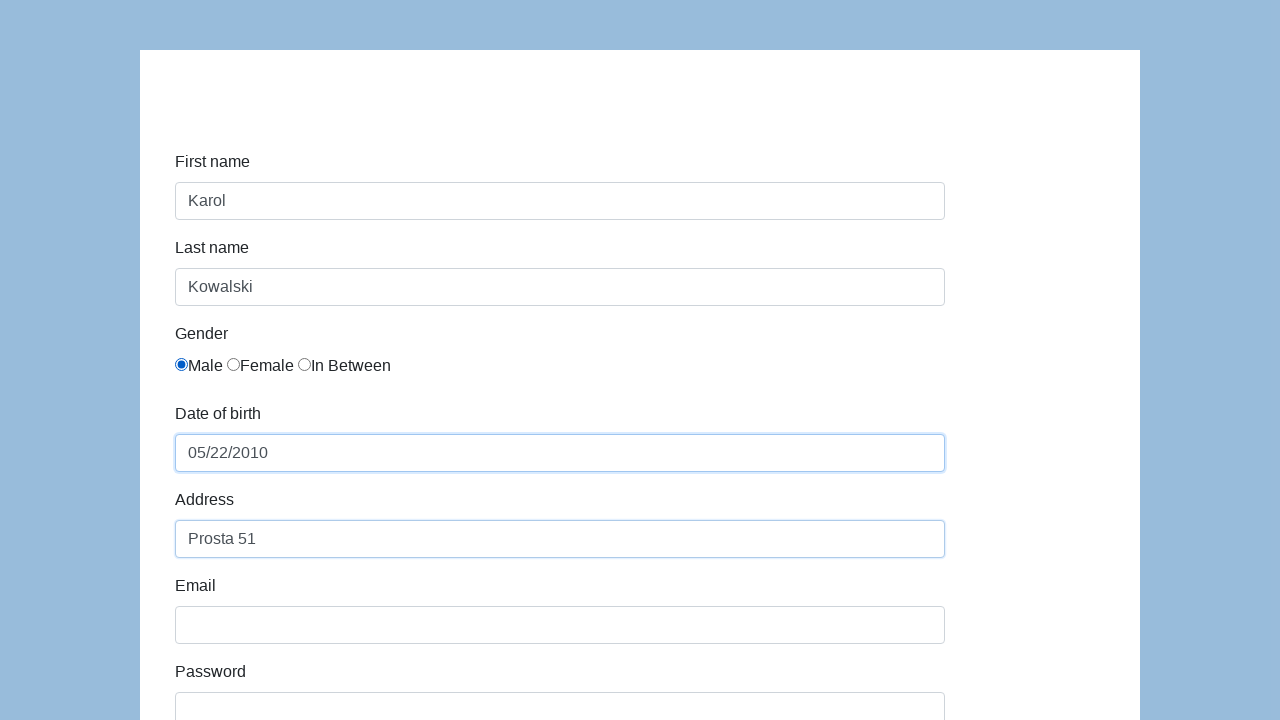

Filled email field with 'karol.kowalski@mailinator.com' on input[name='email']
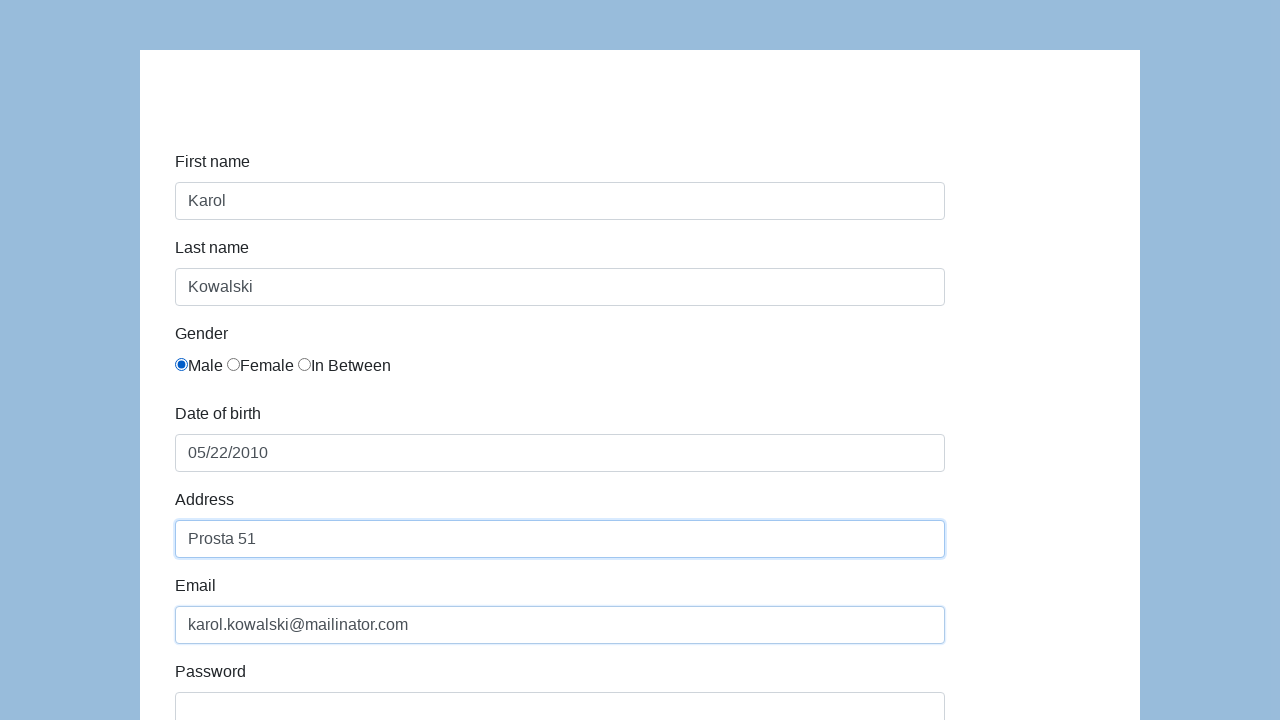

Filled password field with 'Pass123' on input[name='password']
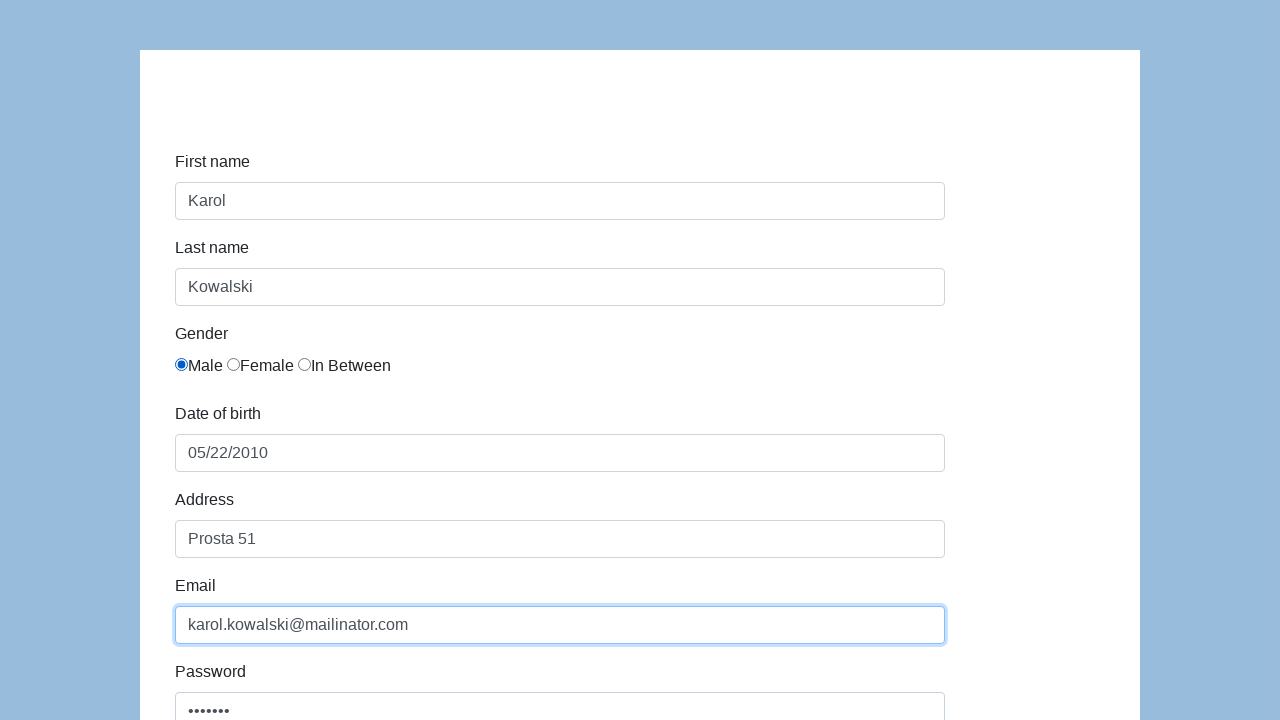

Filled company field with 'Coders Lab' on input[name='company']
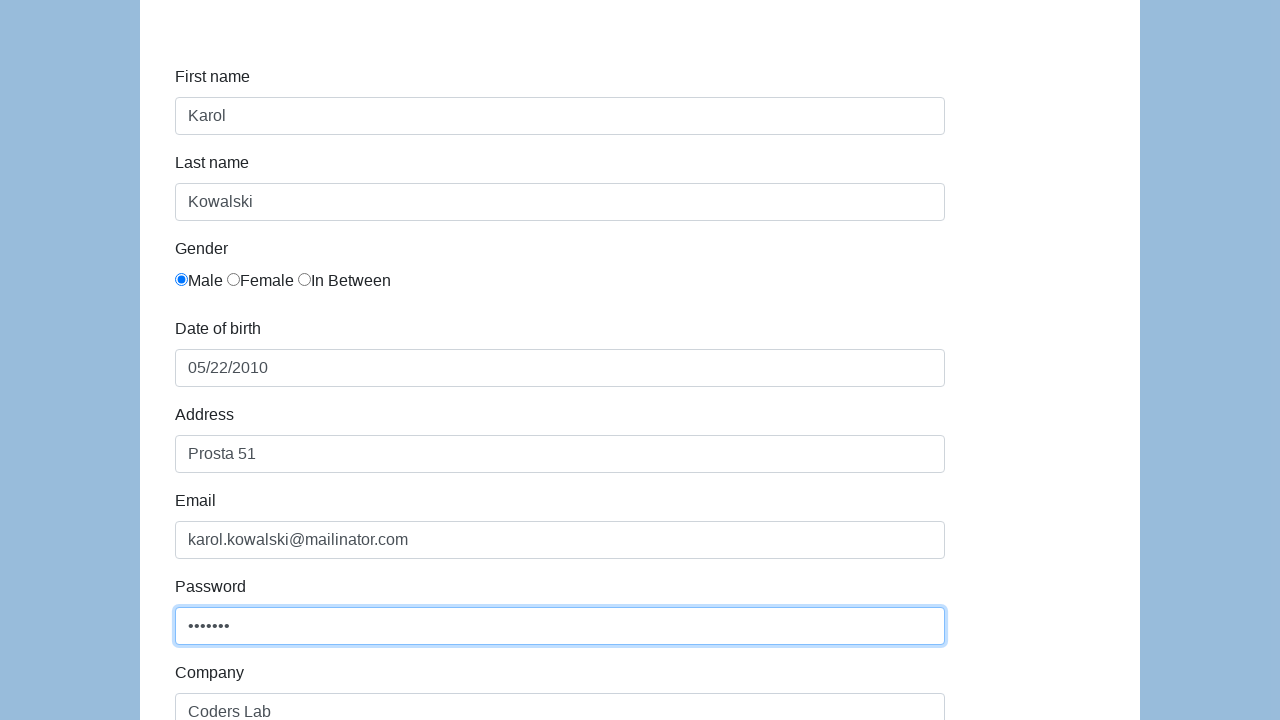

Filled comment field with 'To jest mój pierwszy automat testowy' on textarea[name='comment']
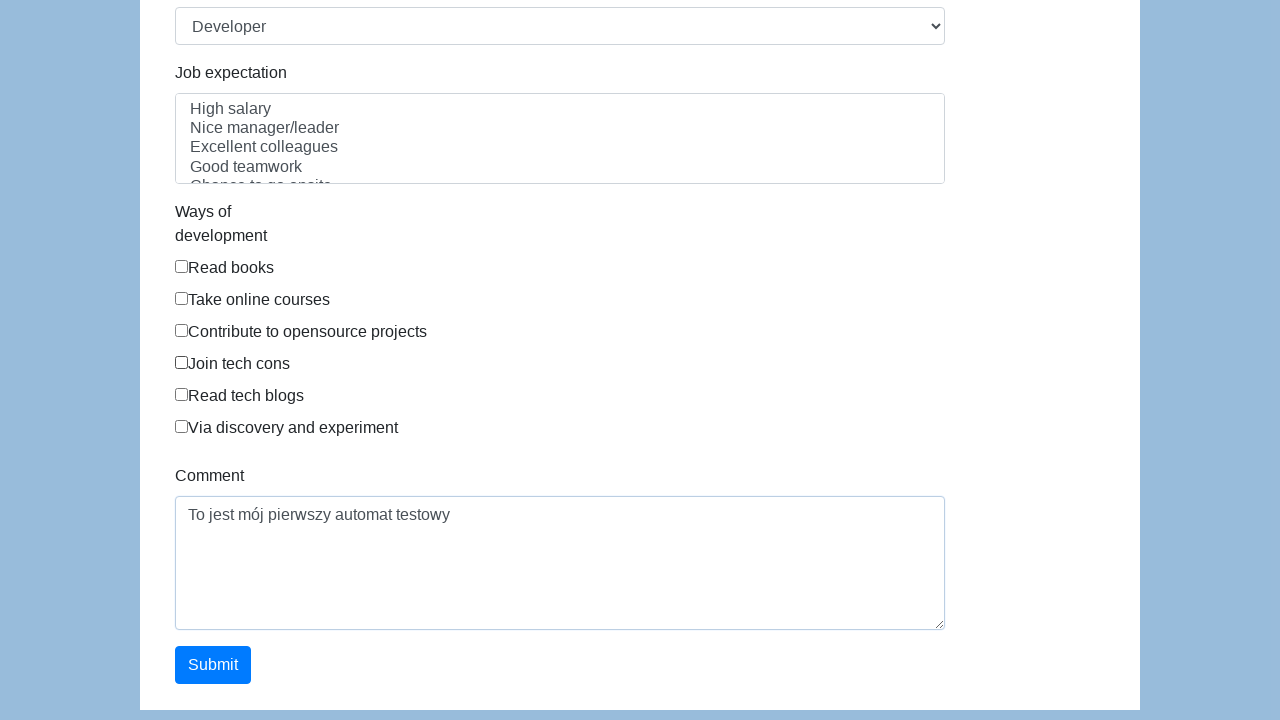

Clicked submit button to submit the form at (213, 665) on #submit
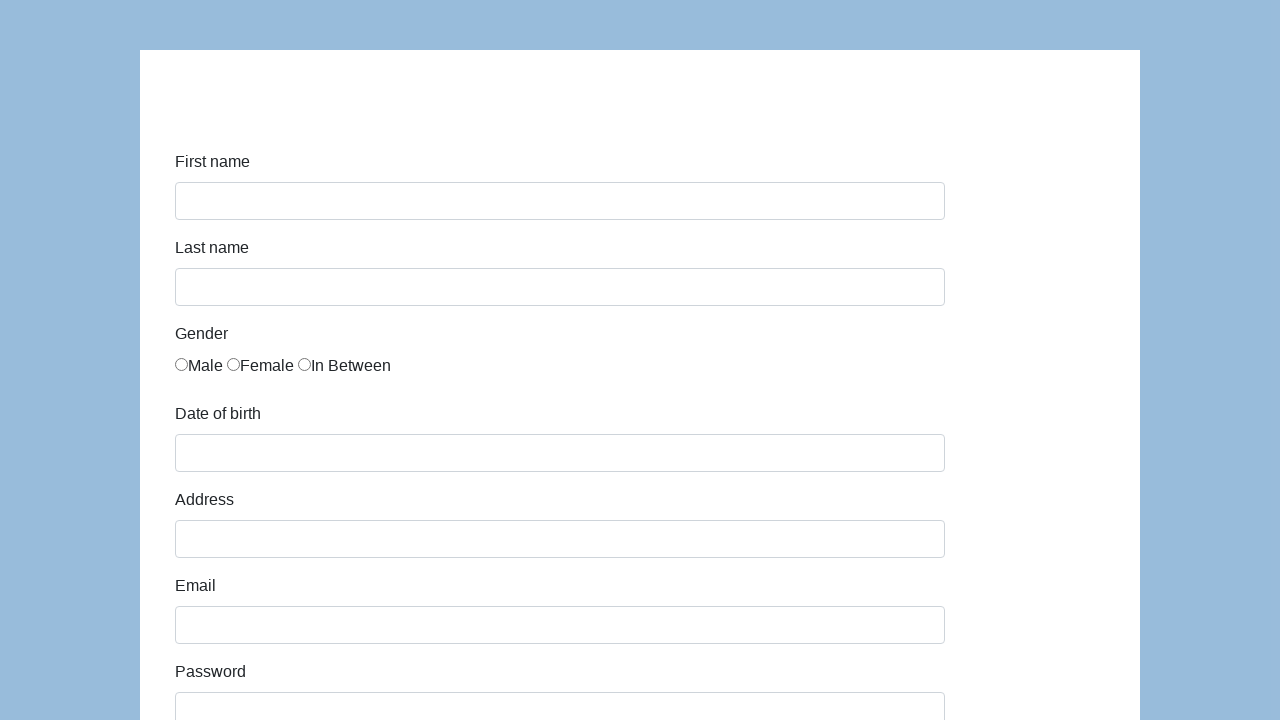

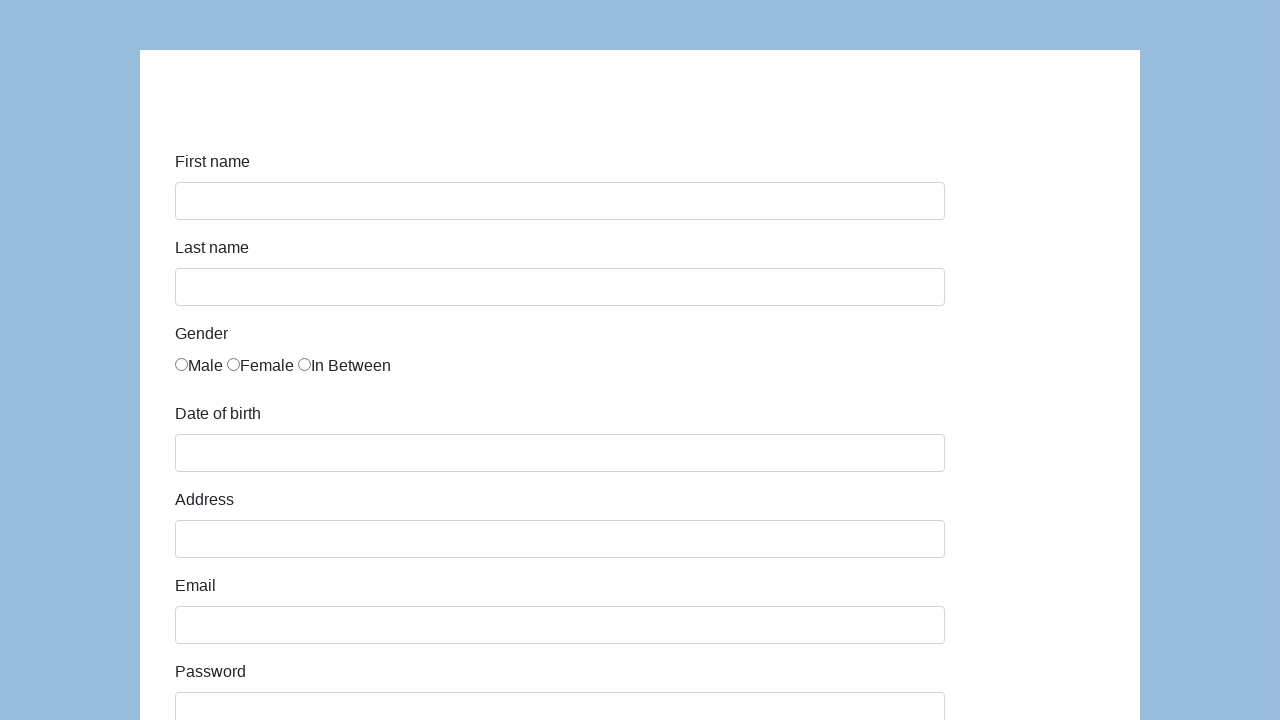